Navigates to a login page and uses JavaScript evaluation to modify the page title text content via DOM manipulation.

Starting URL: https://nikita-filonov.github.io/qa-automation-engineer-ui-course/#/auth/login

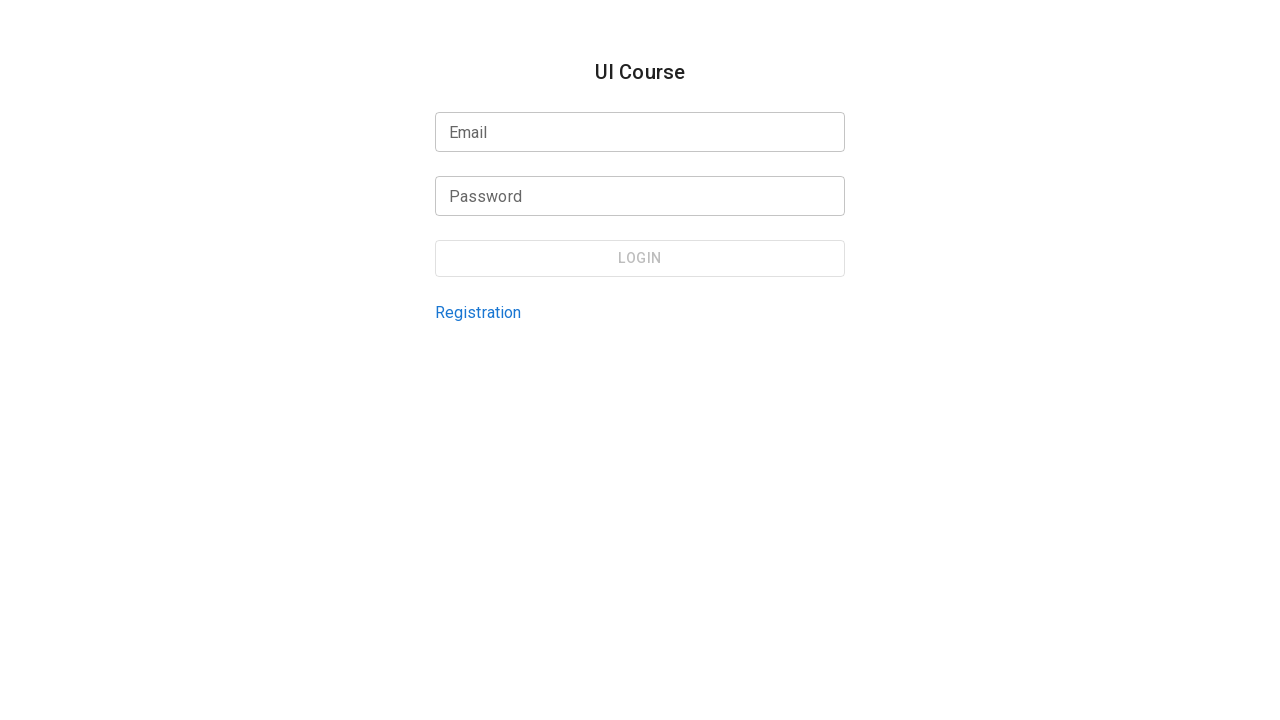

Modified page title text content via JavaScript DOM manipulation
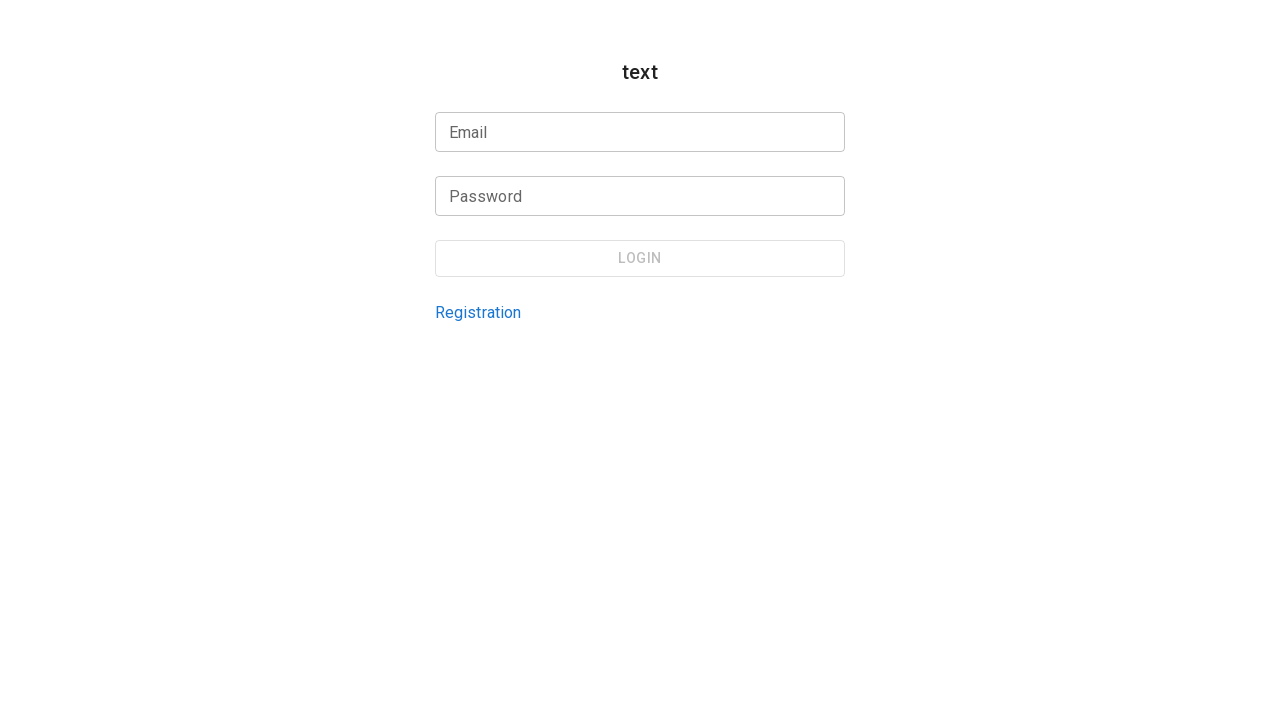

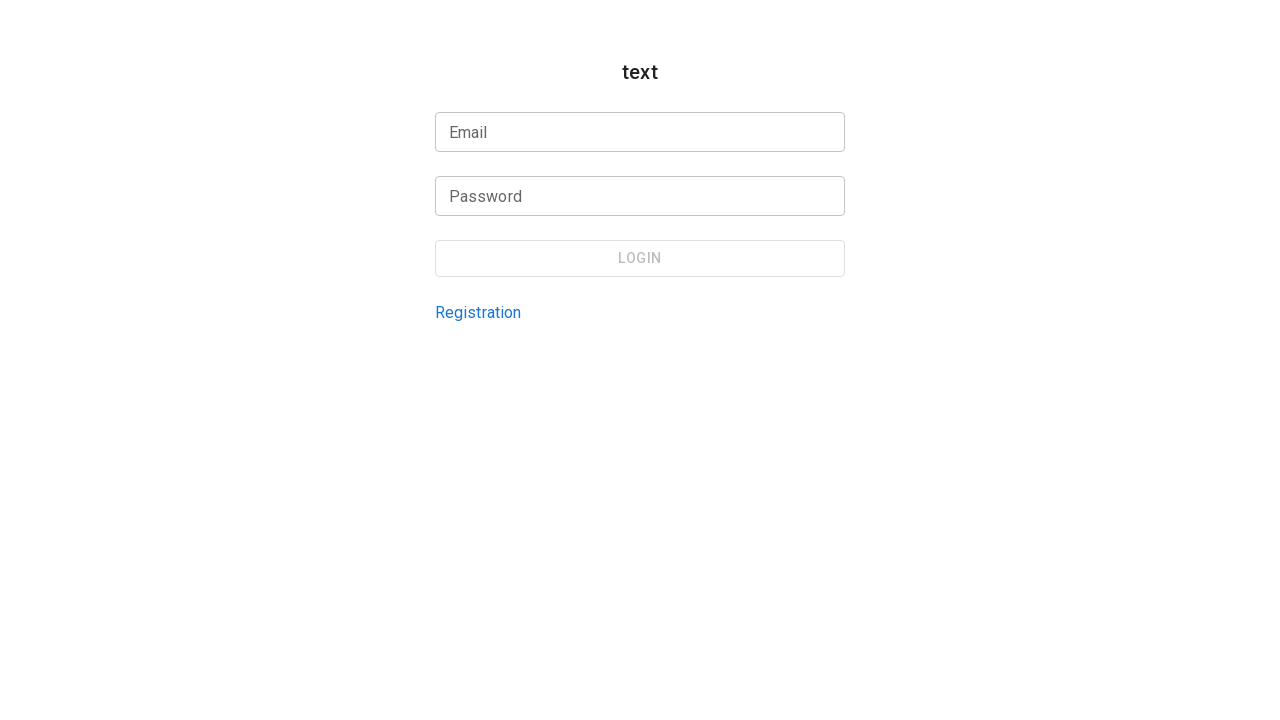